Tests page navigation by visiting multiple ZipRecruiter pages (homepage, jobs page, login page) and verifying each page loads with a valid title.

Starting URL: https://www.ziprecruiter.com

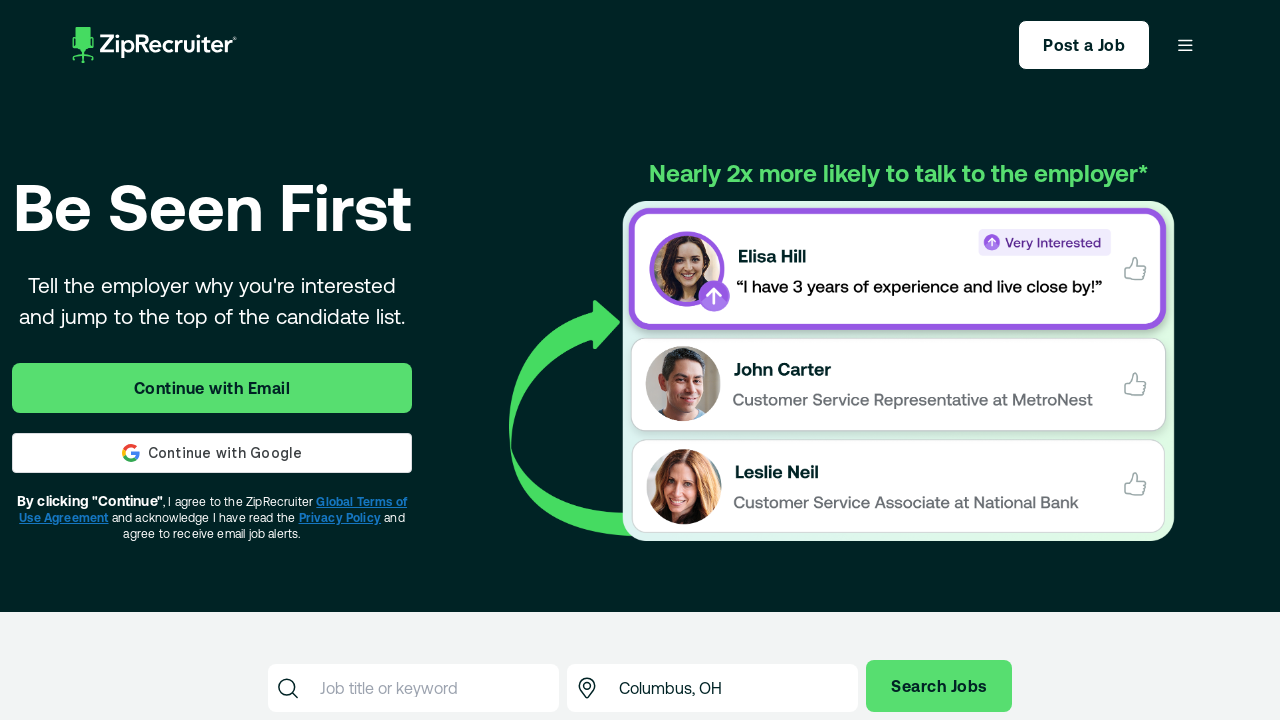

Homepage loaded (domcontentloaded state)
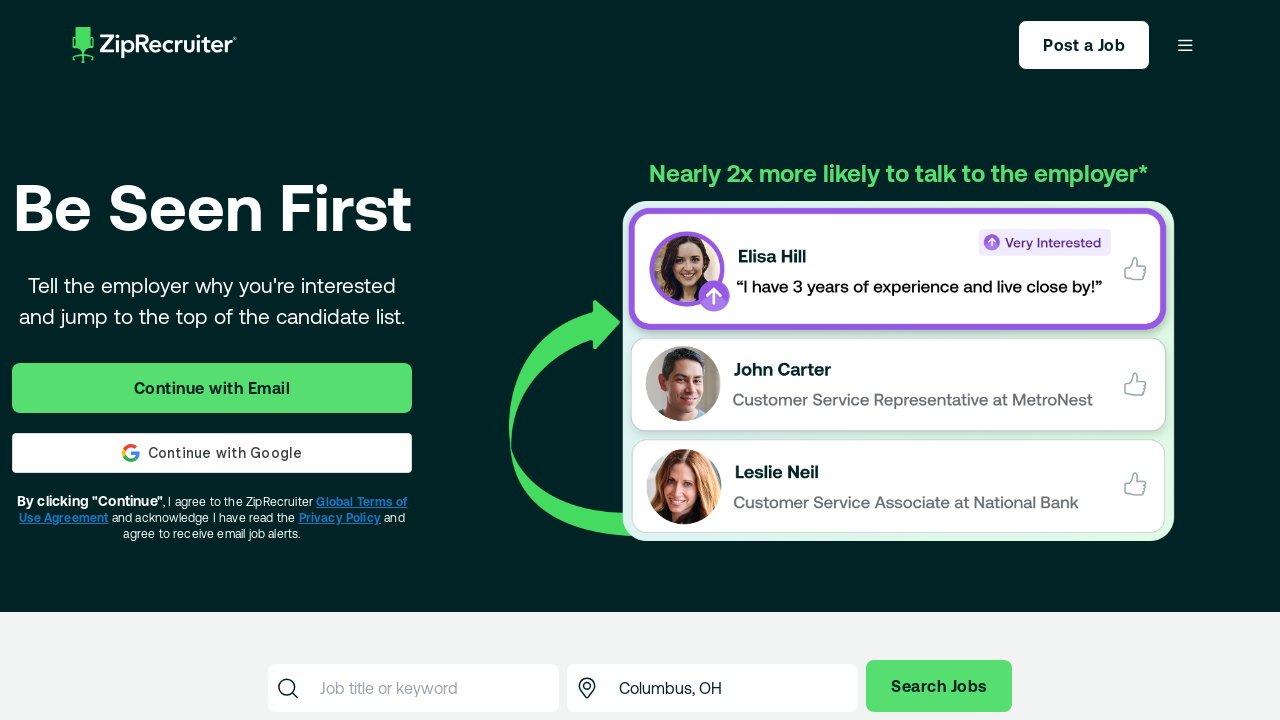

Retrieved homepage title
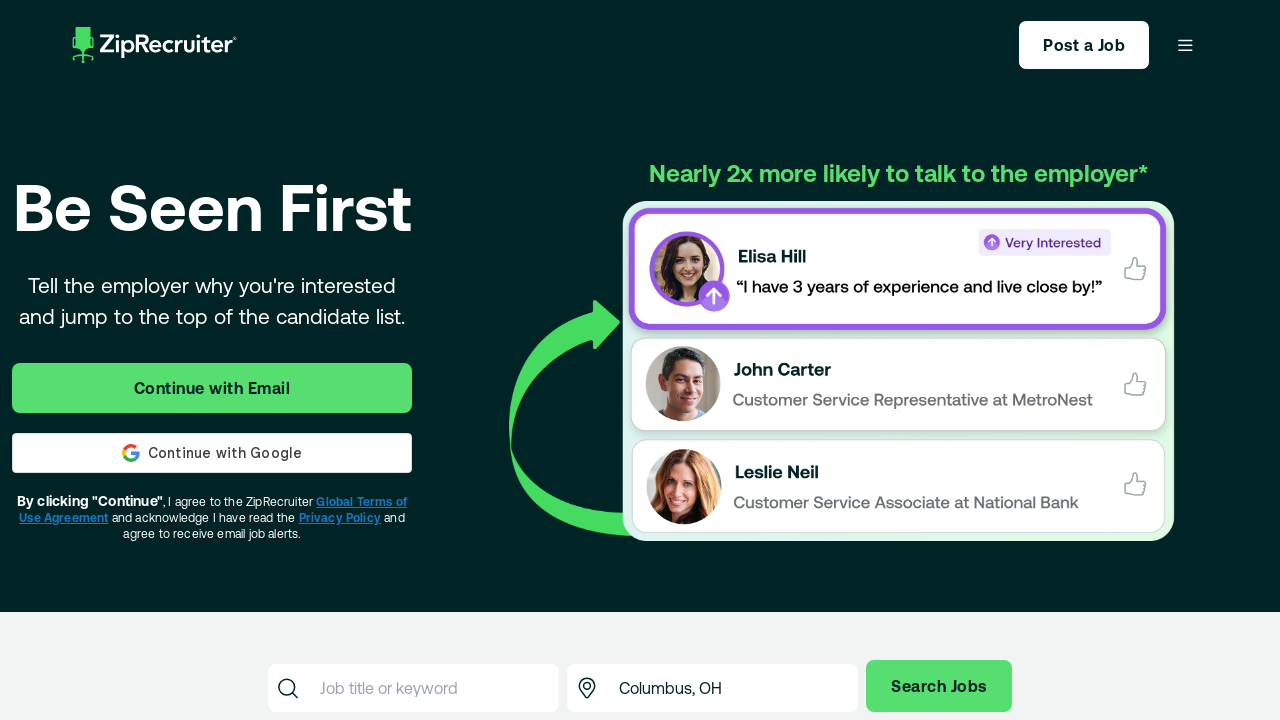

Verified homepage title is not empty
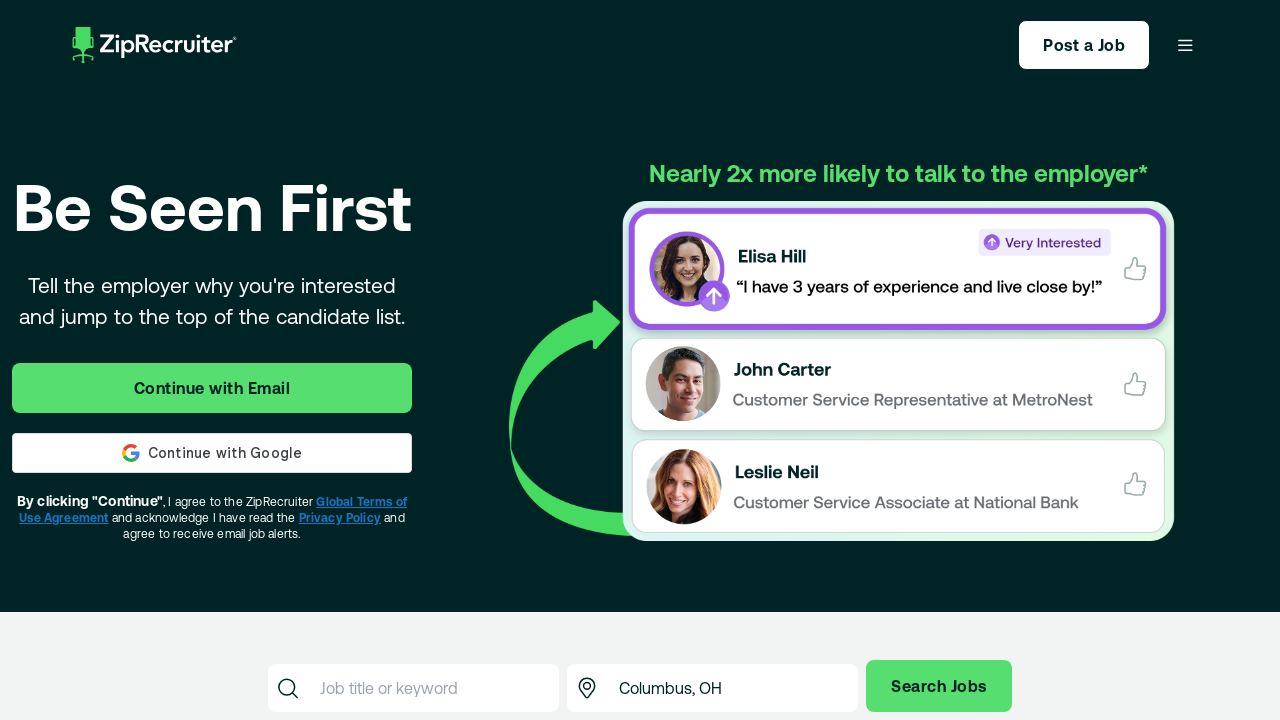

Navigated to ZipRecruiter jobs page
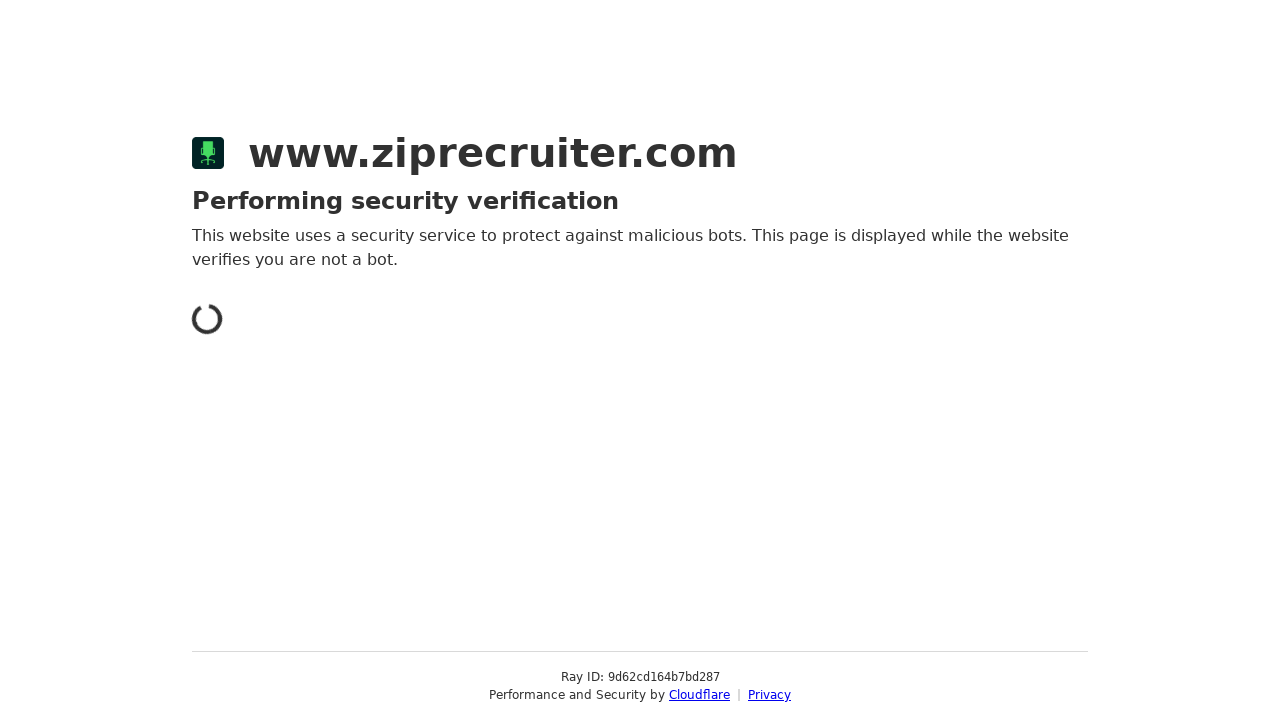

Jobs page loaded (domcontentloaded state)
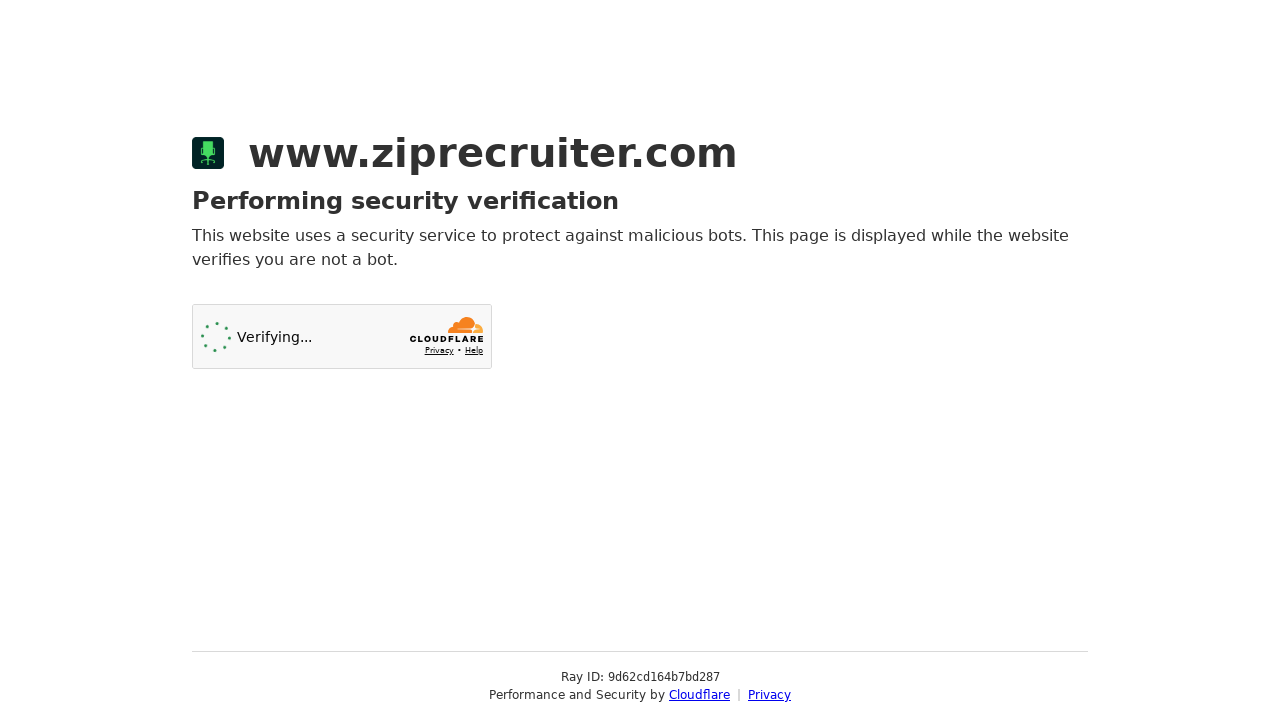

Retrieved jobs page title
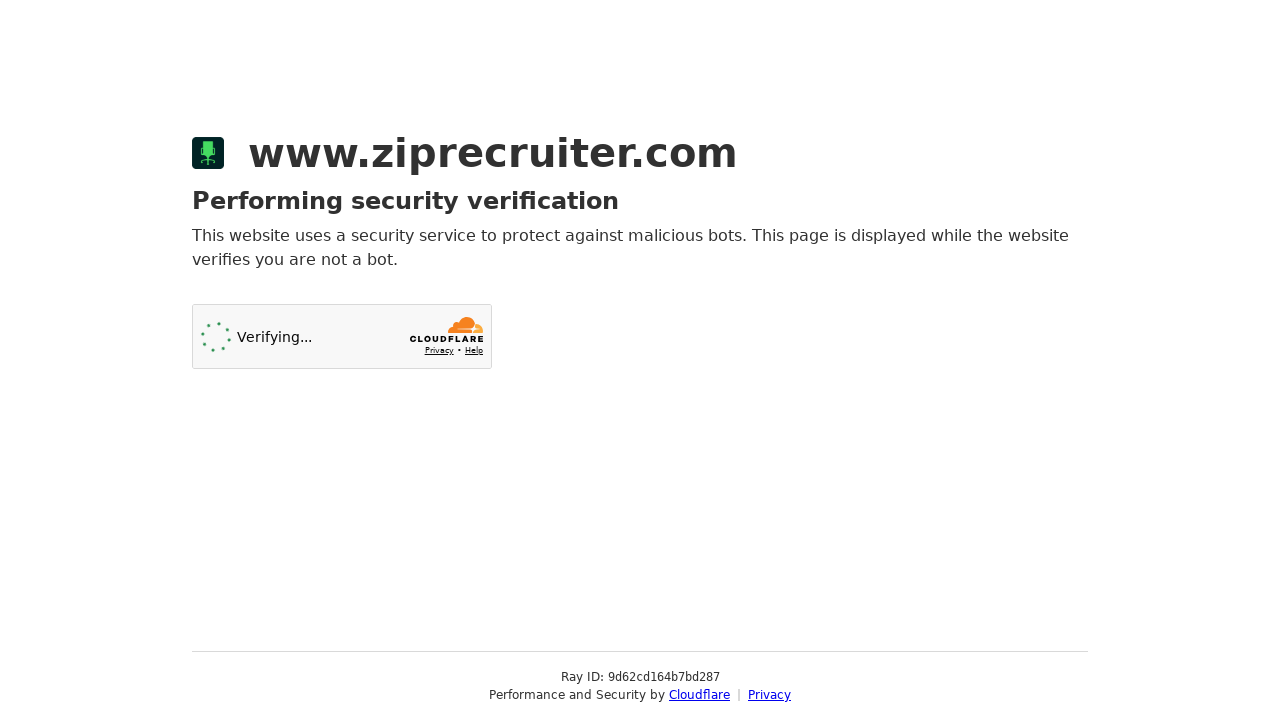

Verified jobs page title is not empty
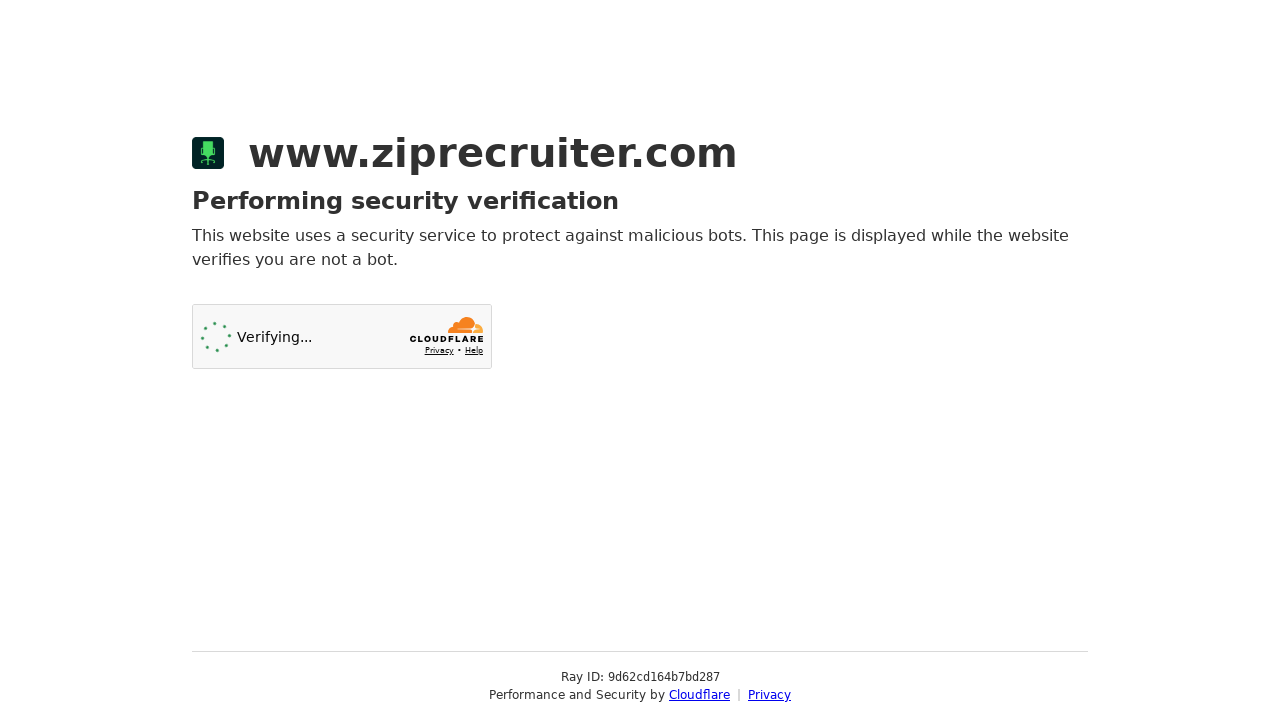

Navigated to ZipRecruiter login page
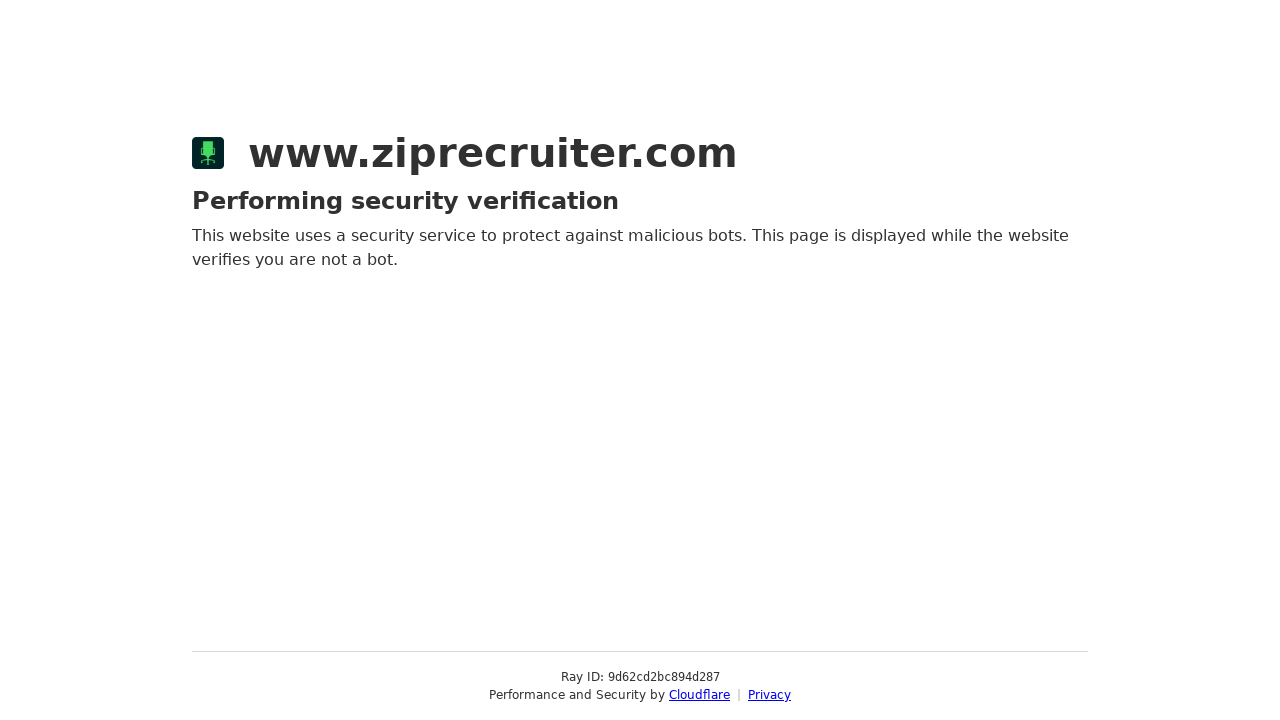

Login page loaded (domcontentloaded state)
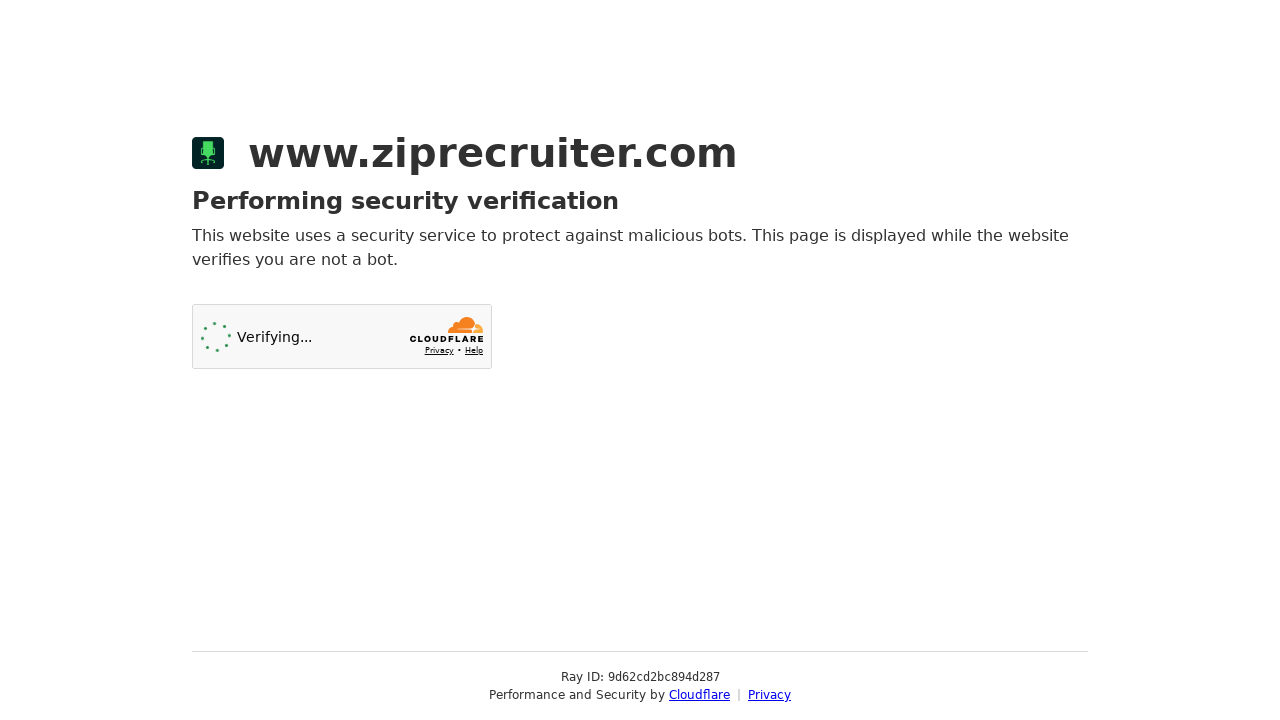

Retrieved login page title
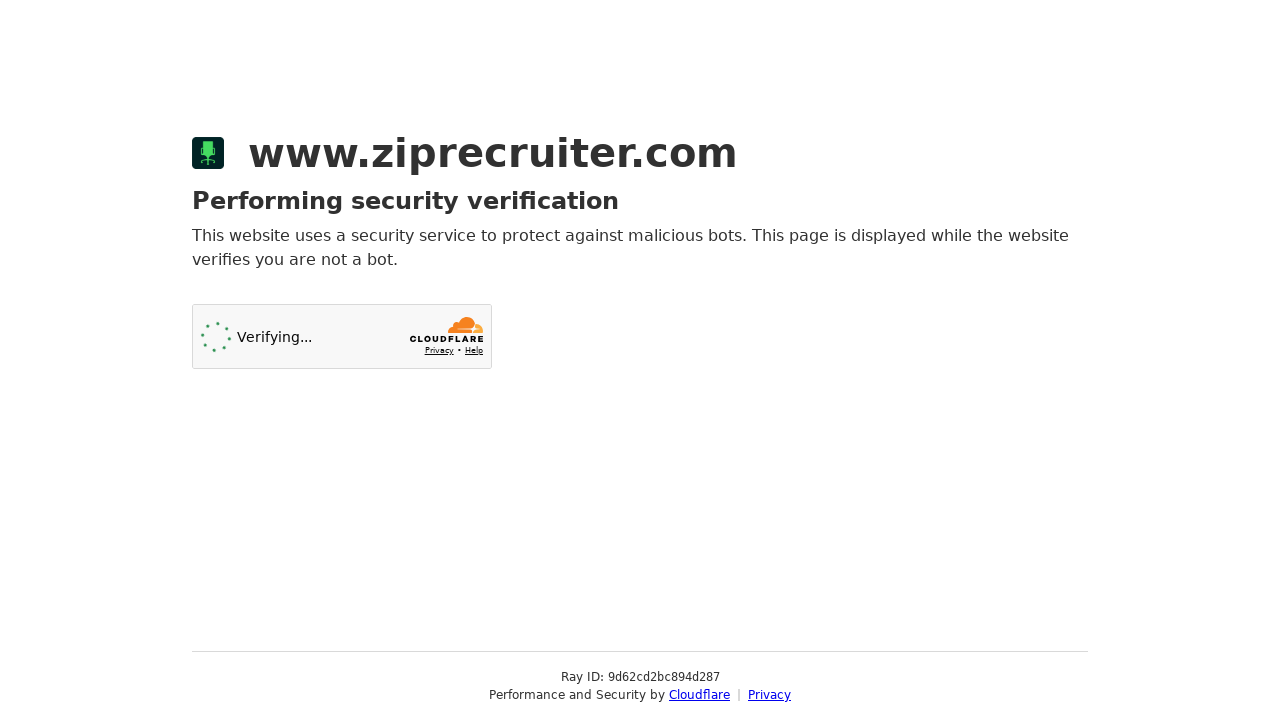

Verified login page title is not empty
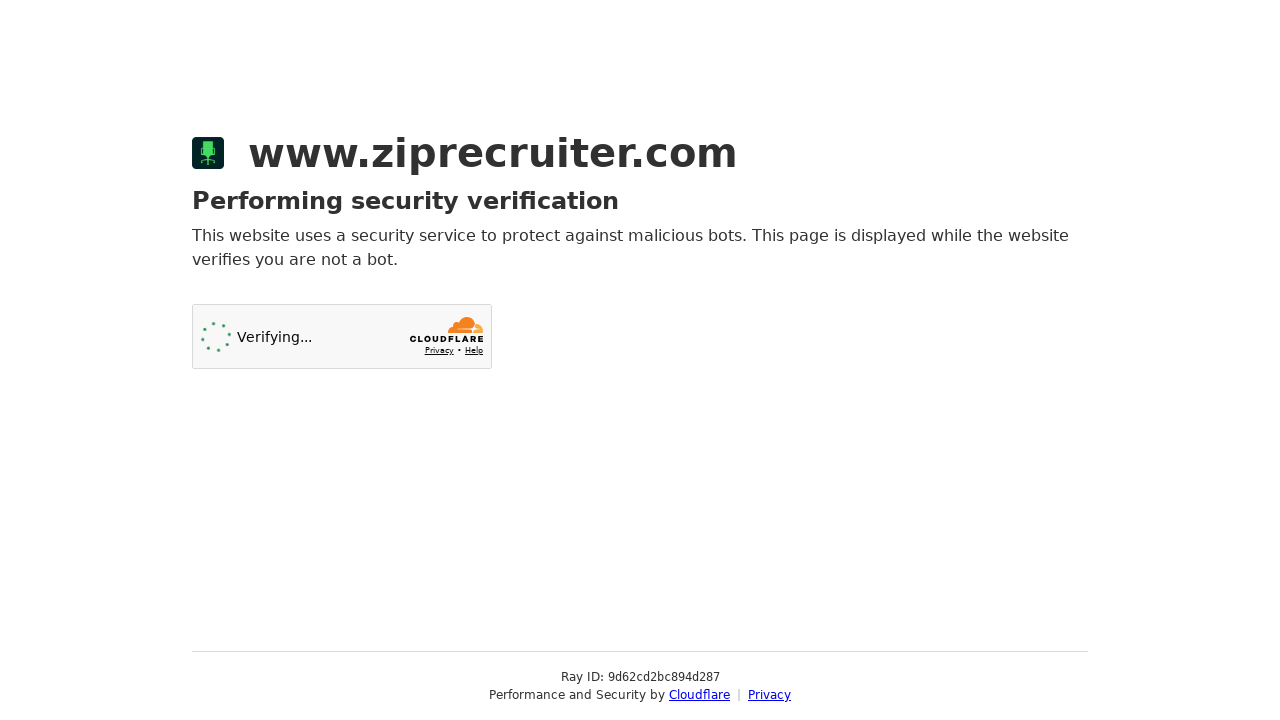

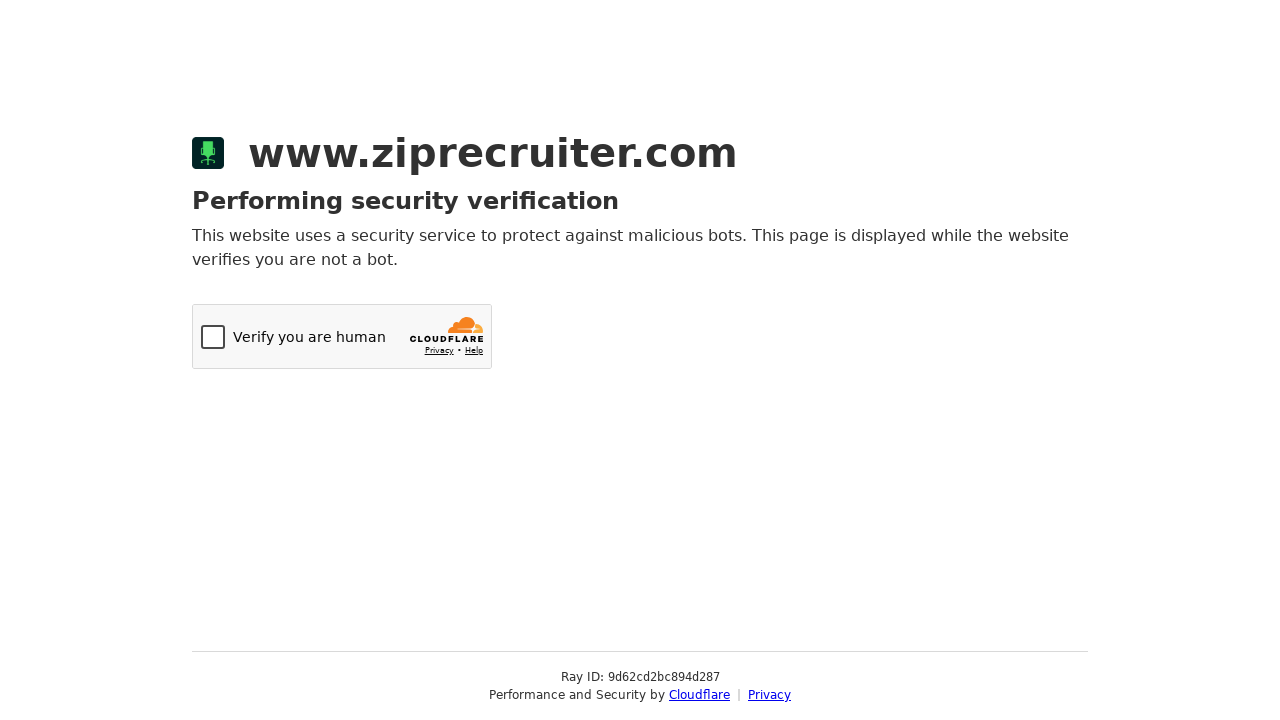